Navigates to the OrangeHRM demo site and verifies that the page title contains "Orange" to confirm successful page load.

Starting URL: https://opensource-demo.orangehrmlive.com/

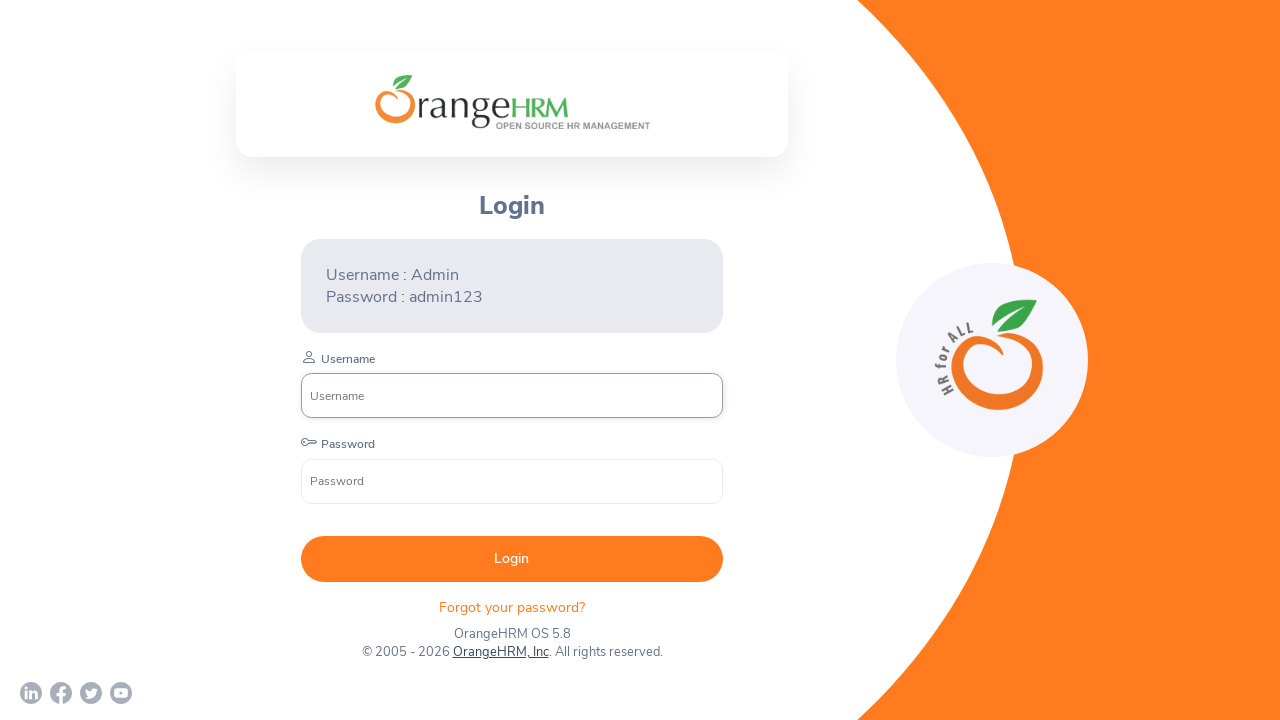

Set viewport size to 1920x1080
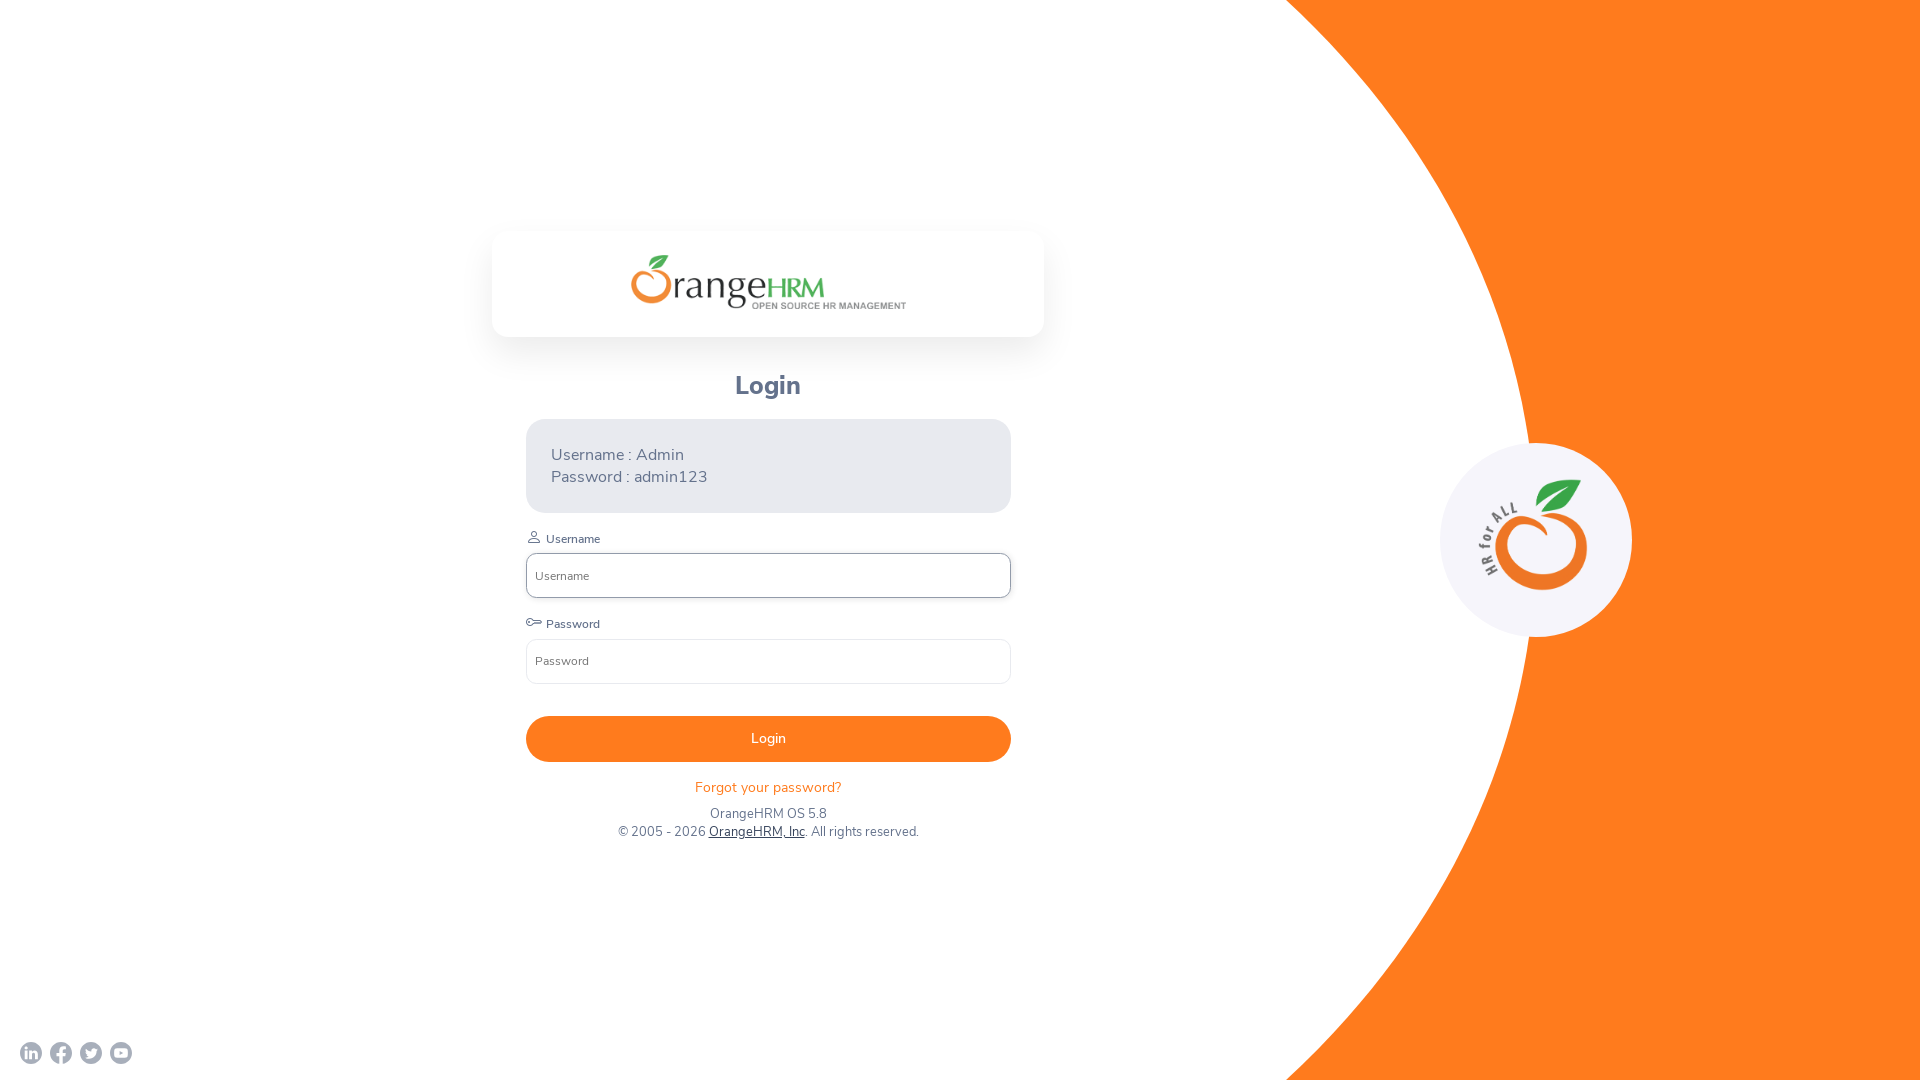

Waited for page to reach domcontentloaded state
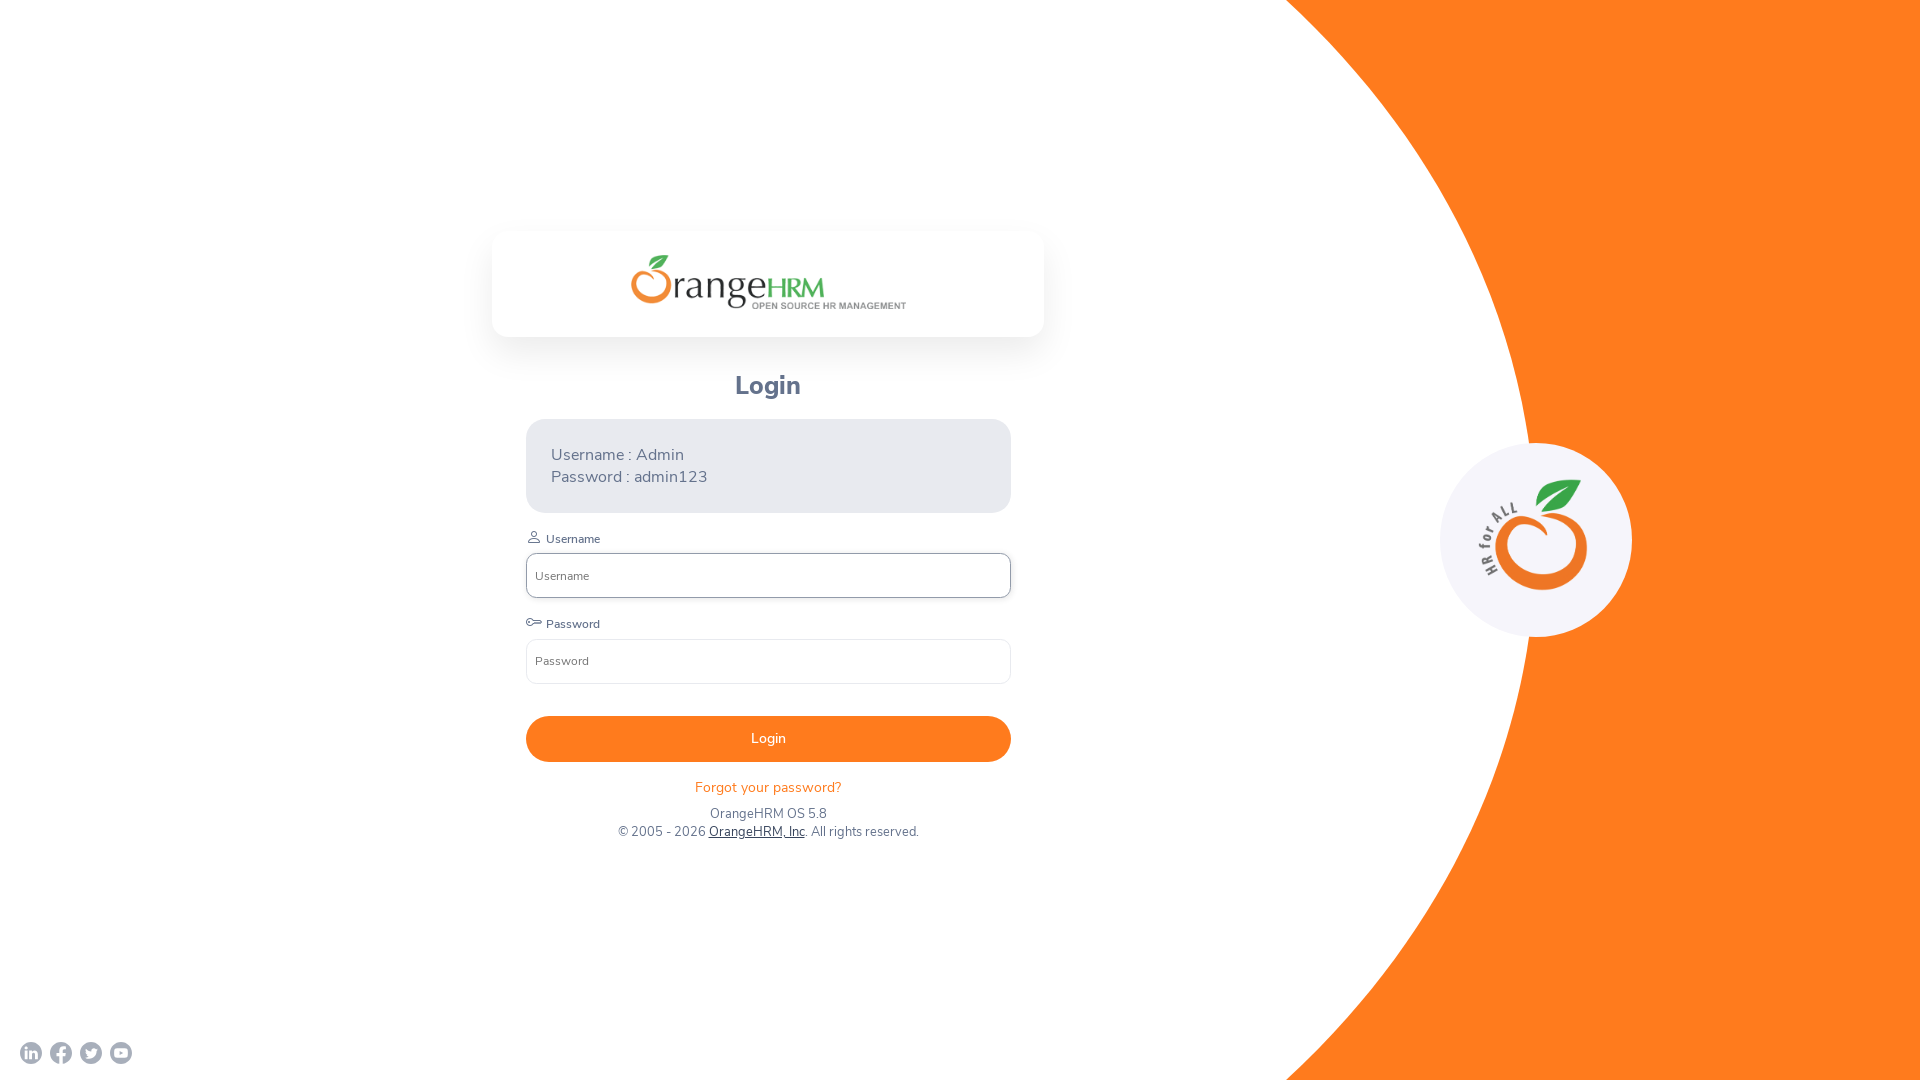

Verified page title contains 'Orange' - actual title: 'OrangeHRM'
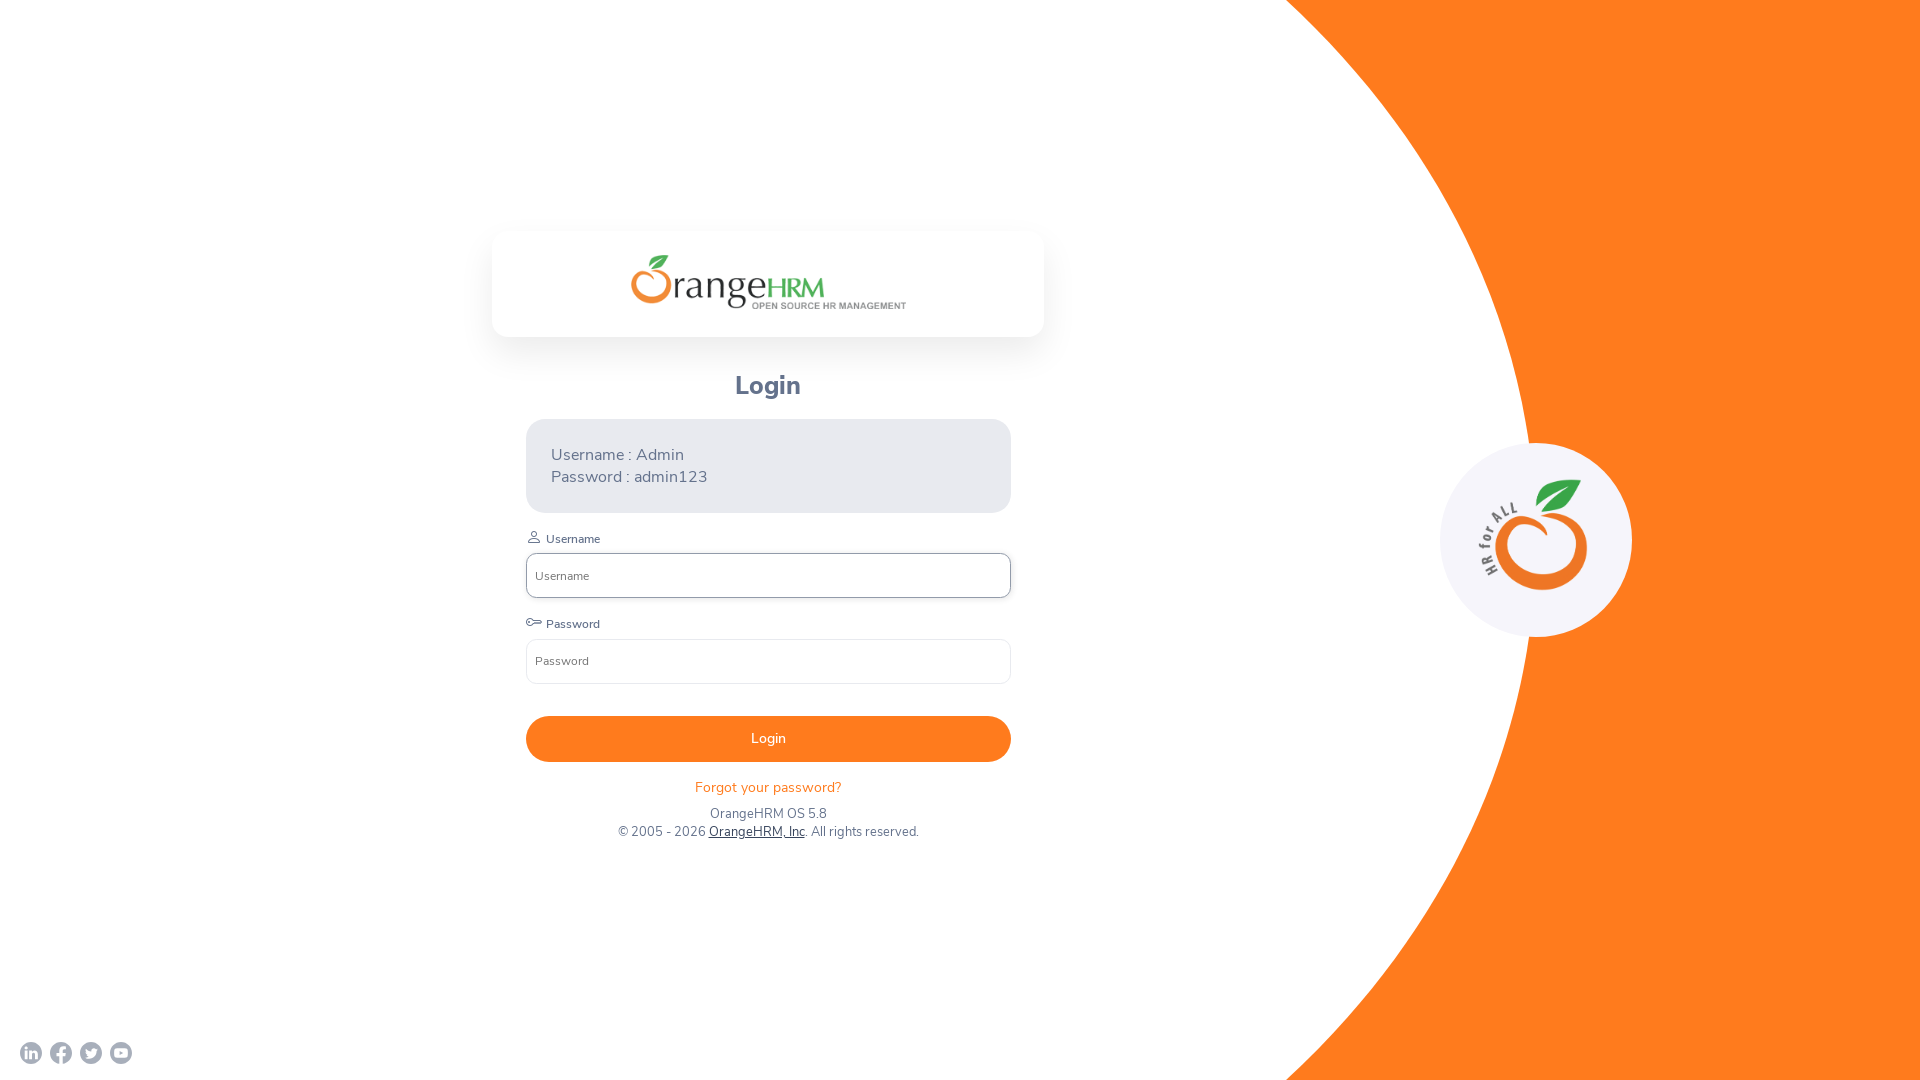

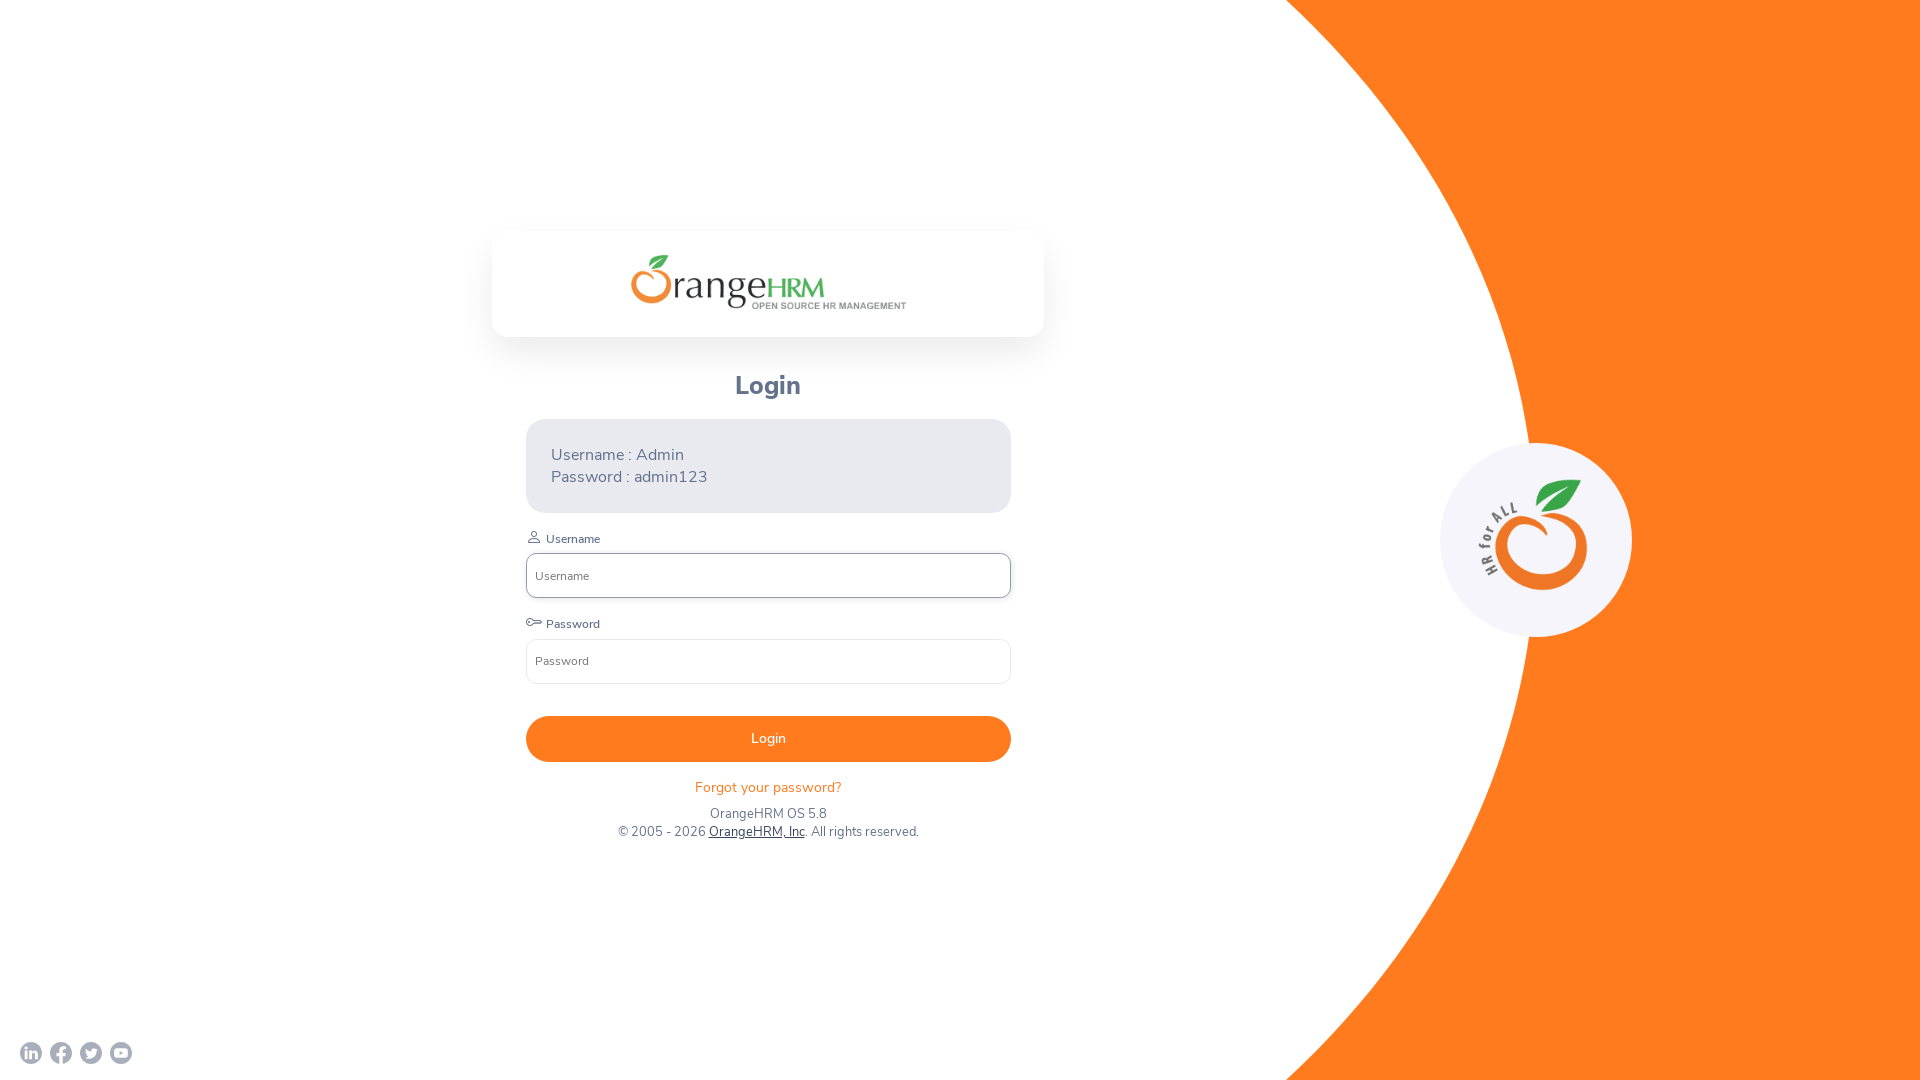